Tests that entered text is trimmed when saving an edited todo item

Starting URL: https://demo.playwright.dev/todomvc

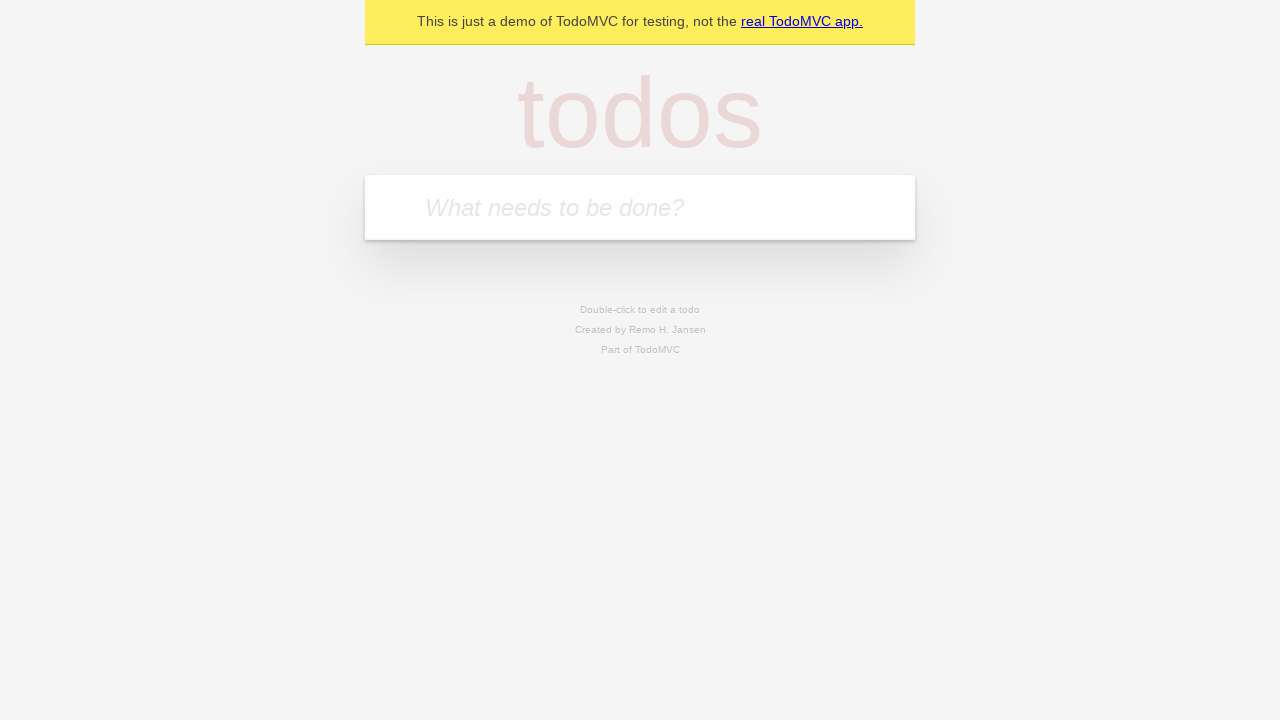

Filled todo input with 'buy some cheese' on internal:attr=[placeholder="What needs to be done?"i]
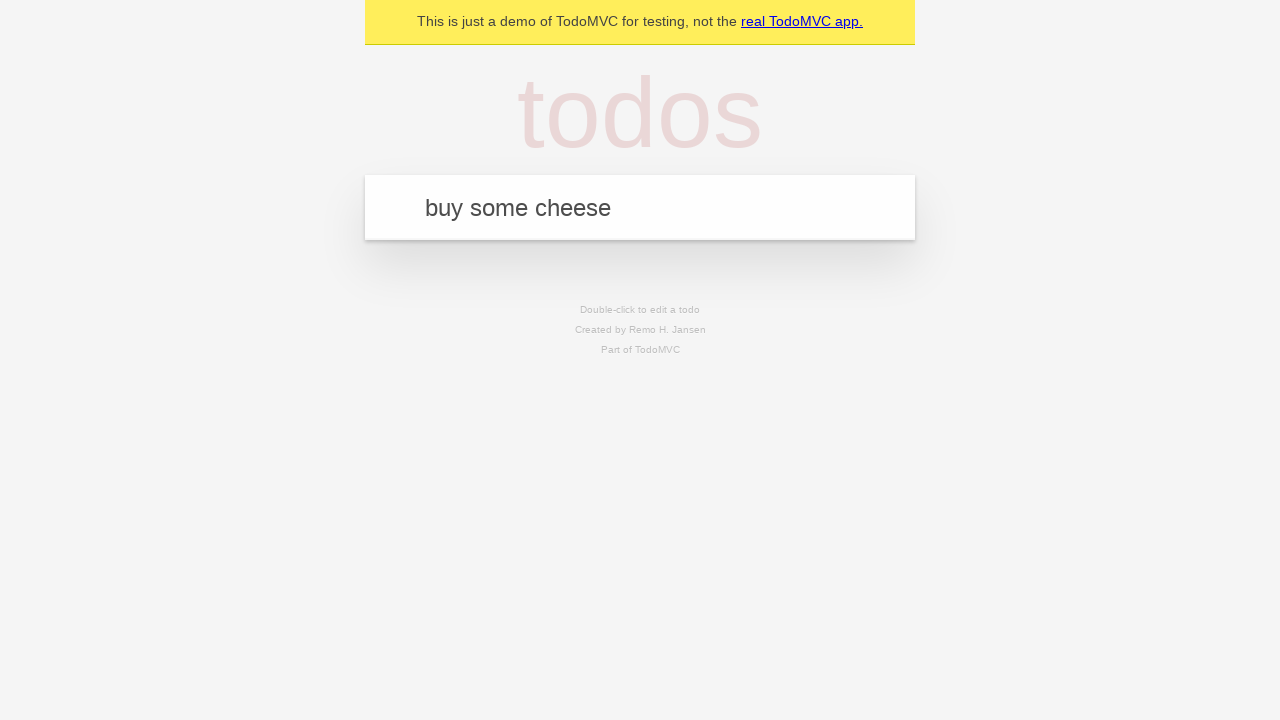

Pressed Enter to create first todo on internal:attr=[placeholder="What needs to be done?"i]
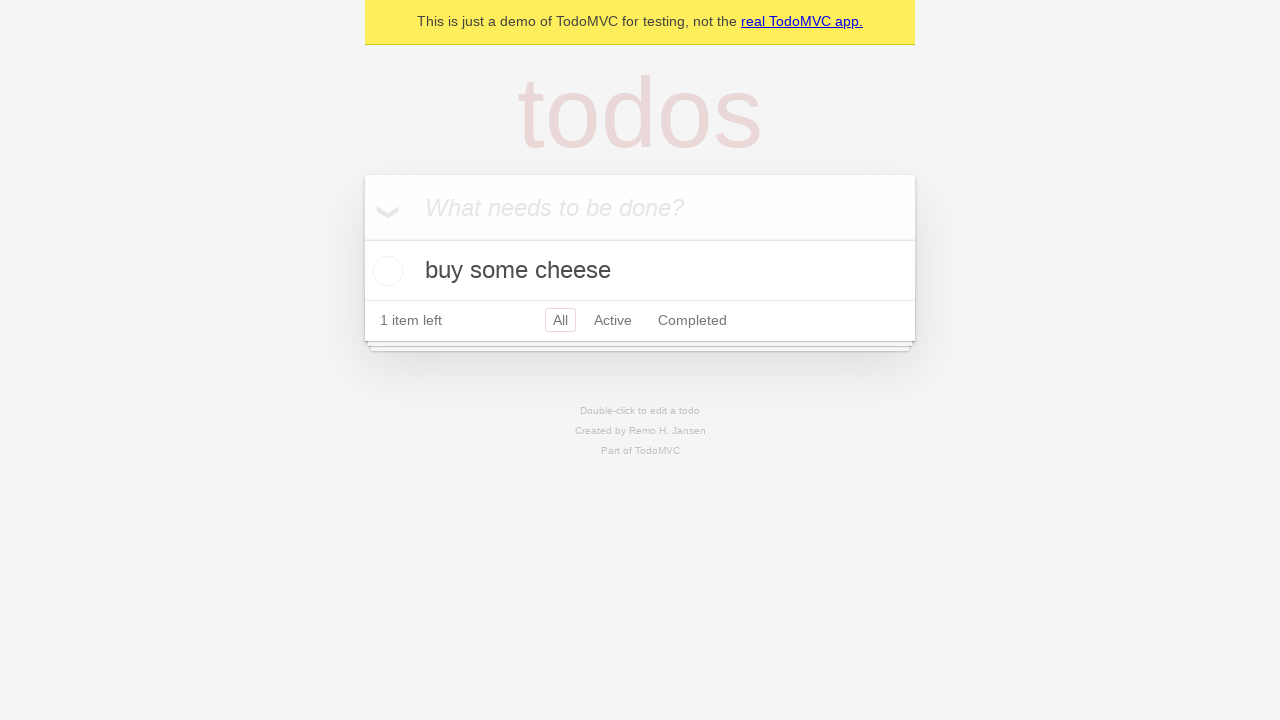

Filled todo input with 'feed the cat' on internal:attr=[placeholder="What needs to be done?"i]
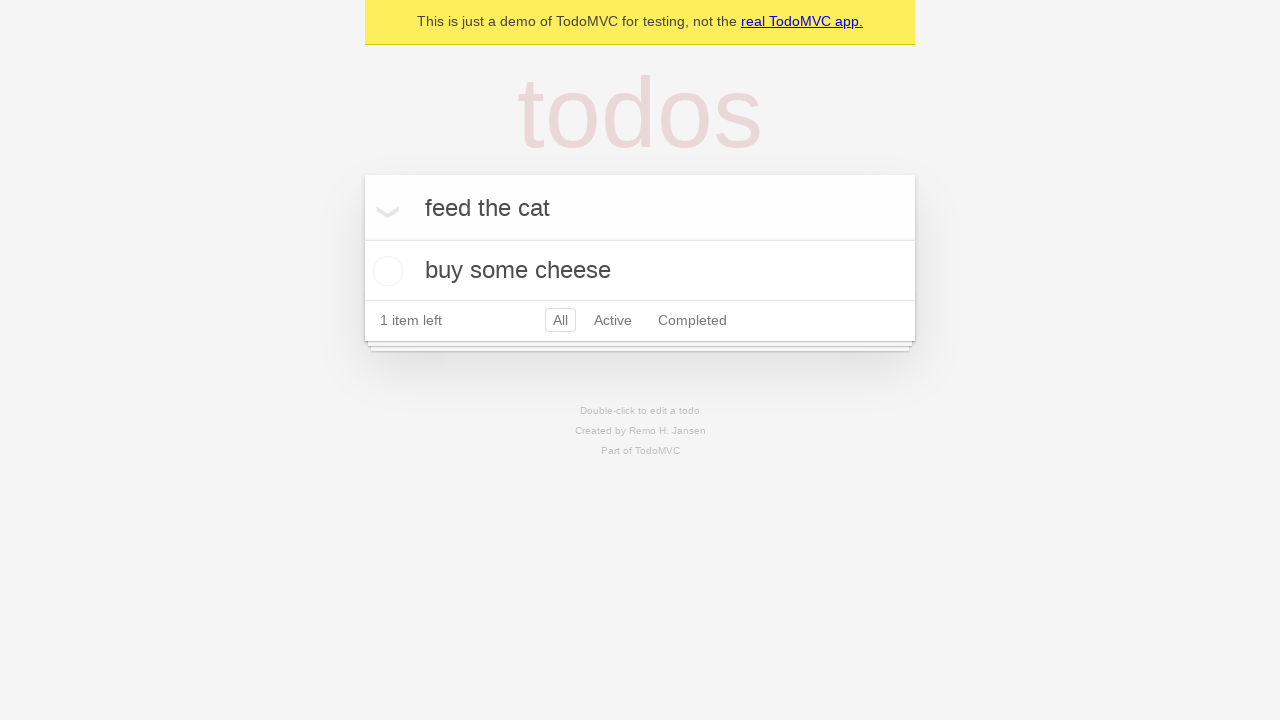

Pressed Enter to create second todo on internal:attr=[placeholder="What needs to be done?"i]
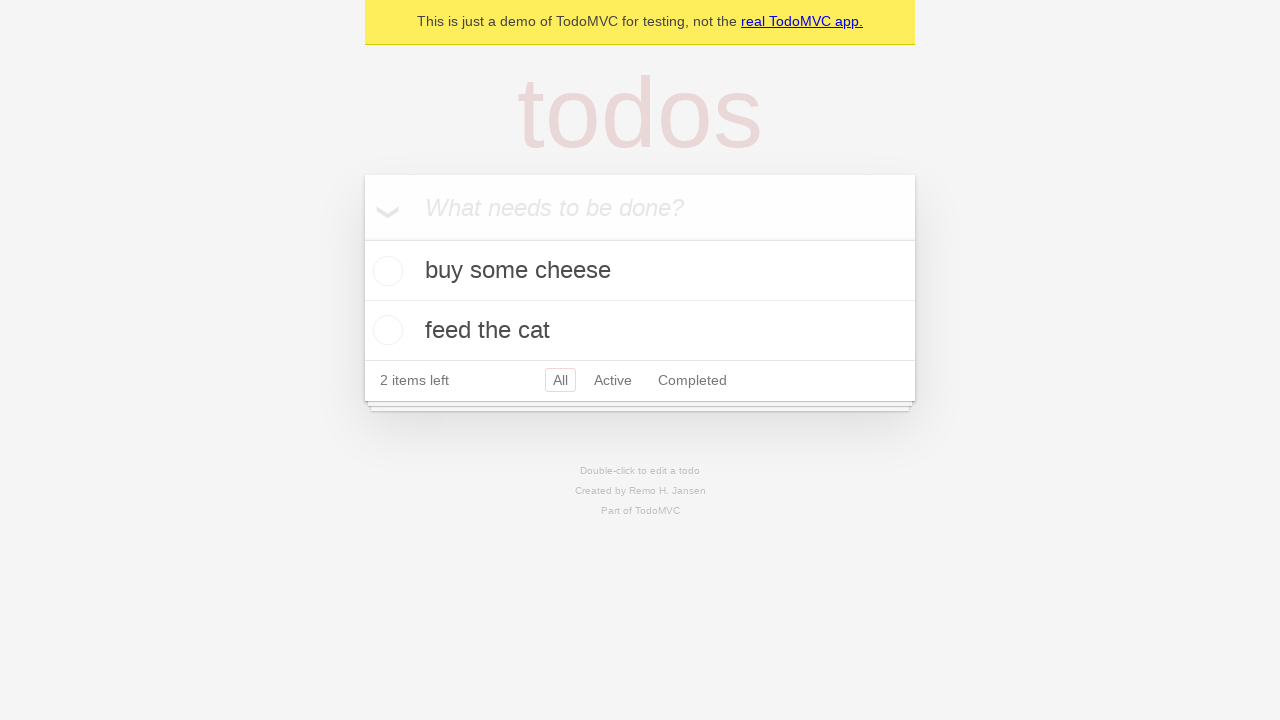

Filled todo input with 'book a doctors appointment' on internal:attr=[placeholder="What needs to be done?"i]
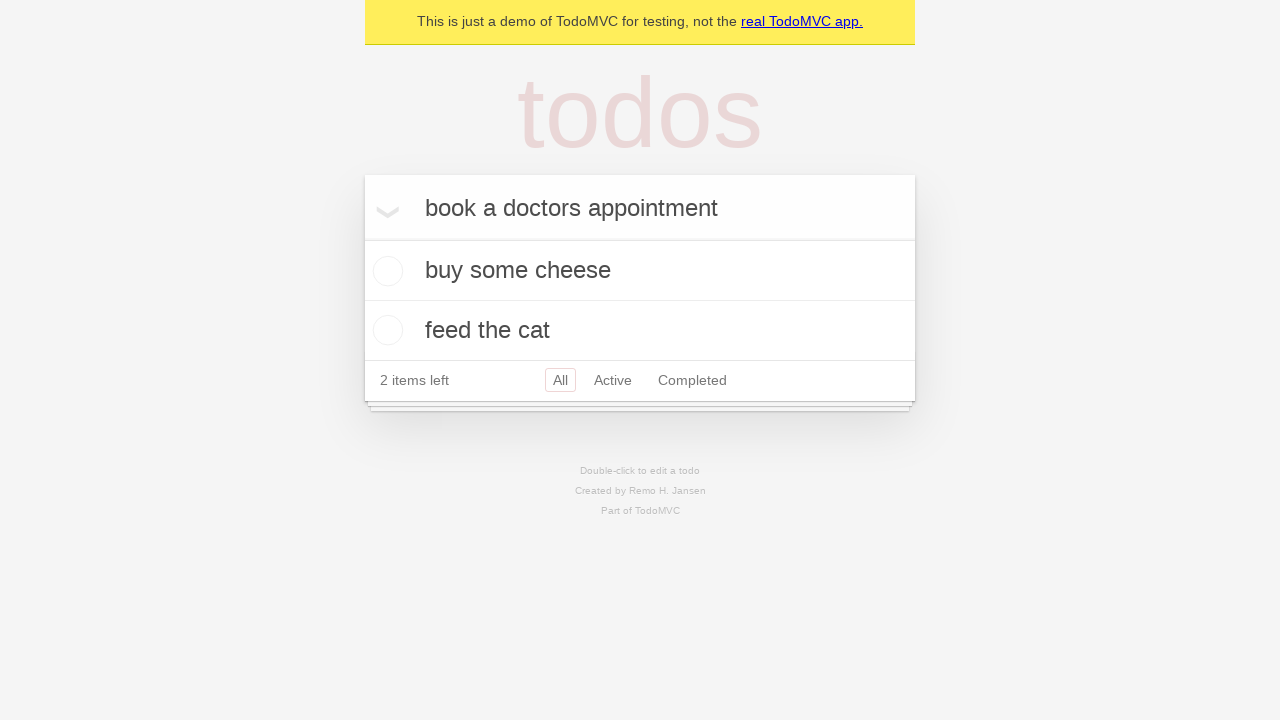

Pressed Enter to create third todo on internal:attr=[placeholder="What needs to be done?"i]
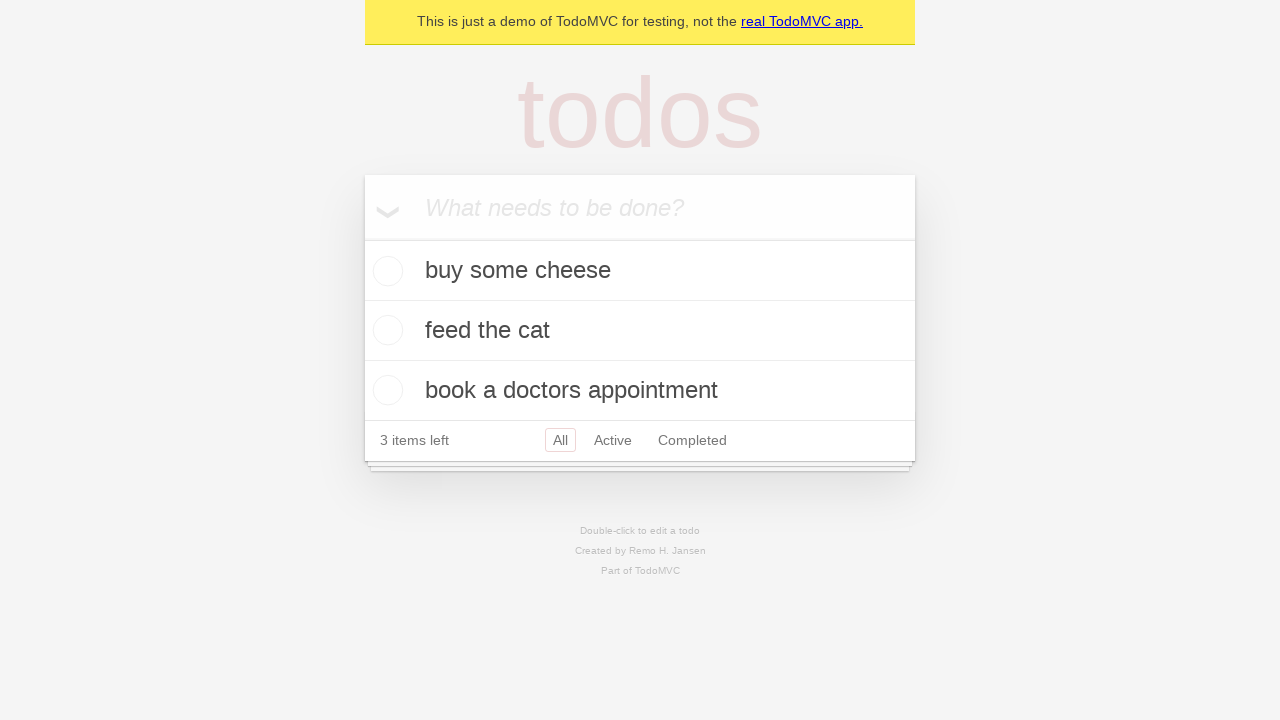

Waited for all 3 todos to be loaded
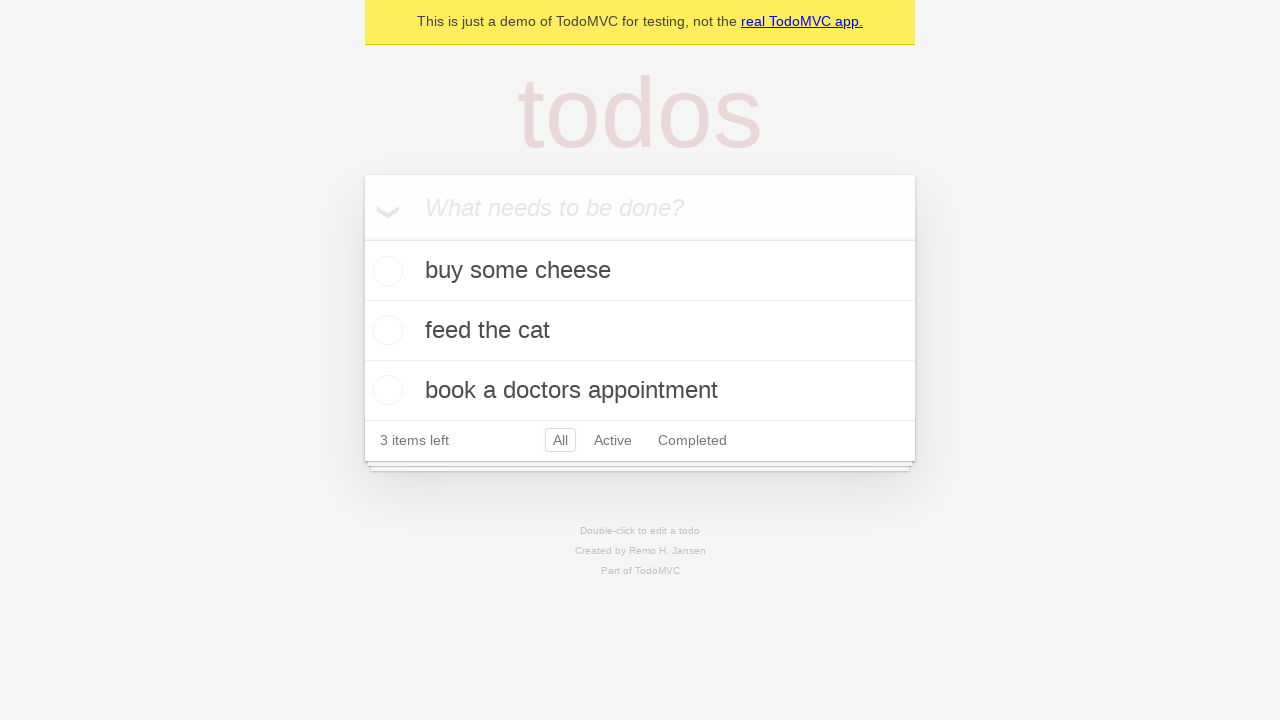

Double-clicked second todo to enter edit mode at (640, 331) on internal:testid=[data-testid="todo-item"s] >> nth=1
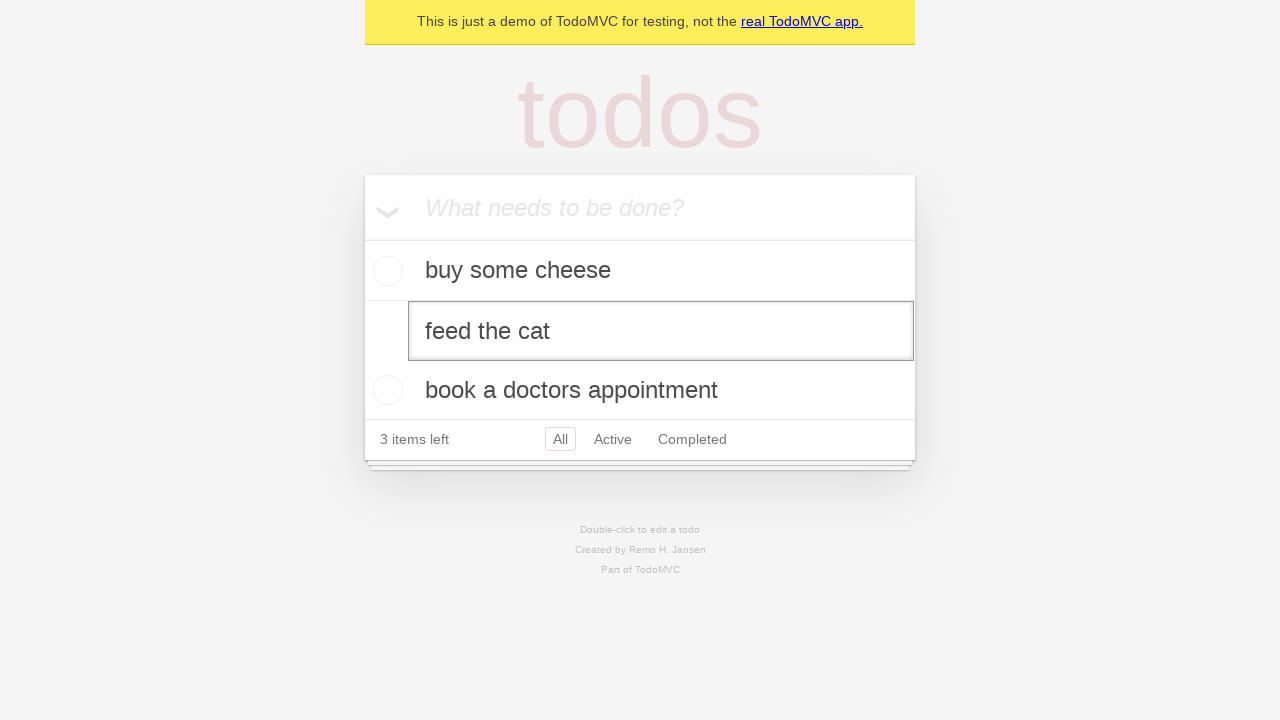

Filled edit field with text containing leading and trailing spaces on internal:testid=[data-testid="todo-item"s] >> nth=1 >> internal:role=textbox[nam
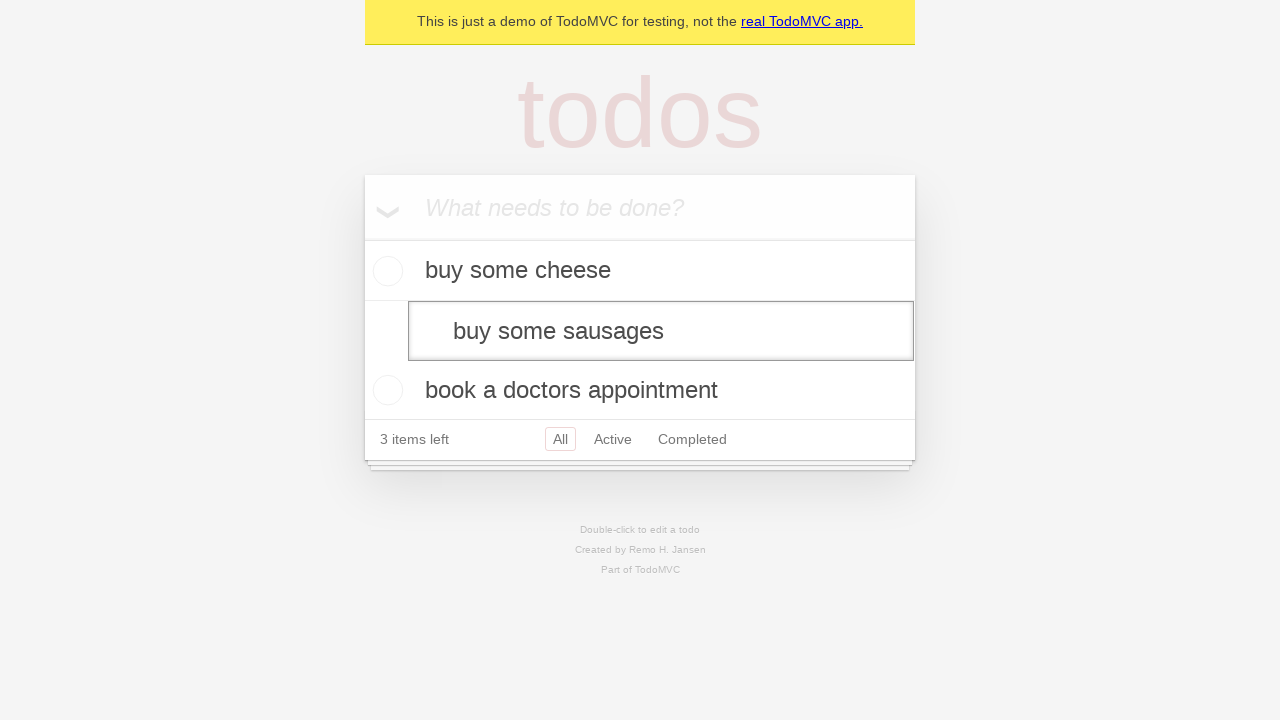

Pressed Enter to save edited todo with trimmed text on internal:testid=[data-testid="todo-item"s] >> nth=1 >> internal:role=textbox[nam
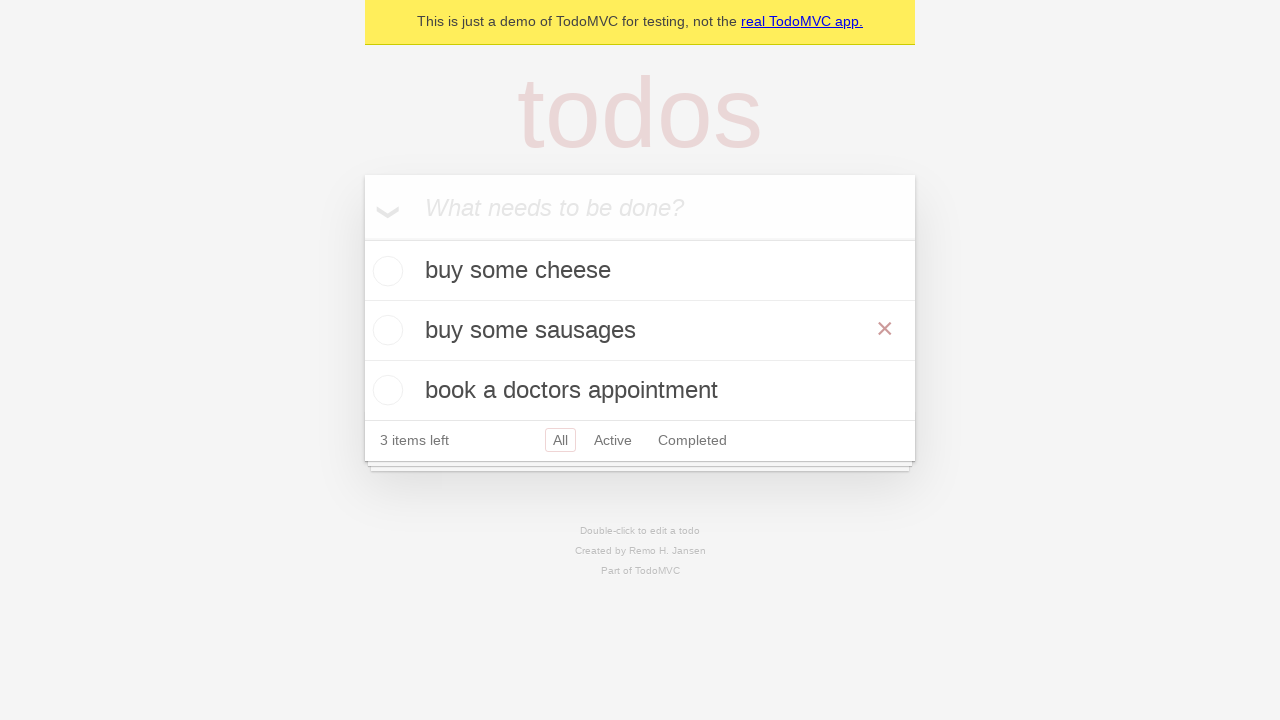

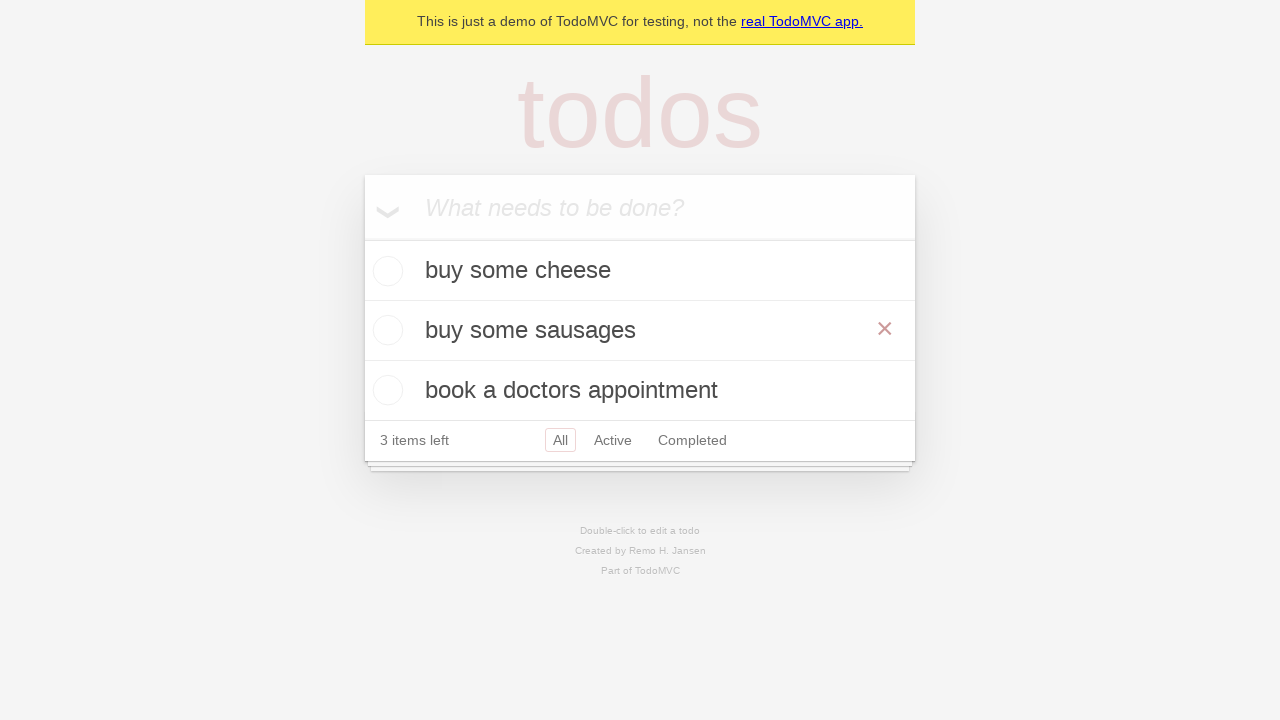